Tests checkbox functionality by locating two checkboxes and clicking them if they are not already selected

Starting URL: https://the-internet.herokuapp.com/checkboxes

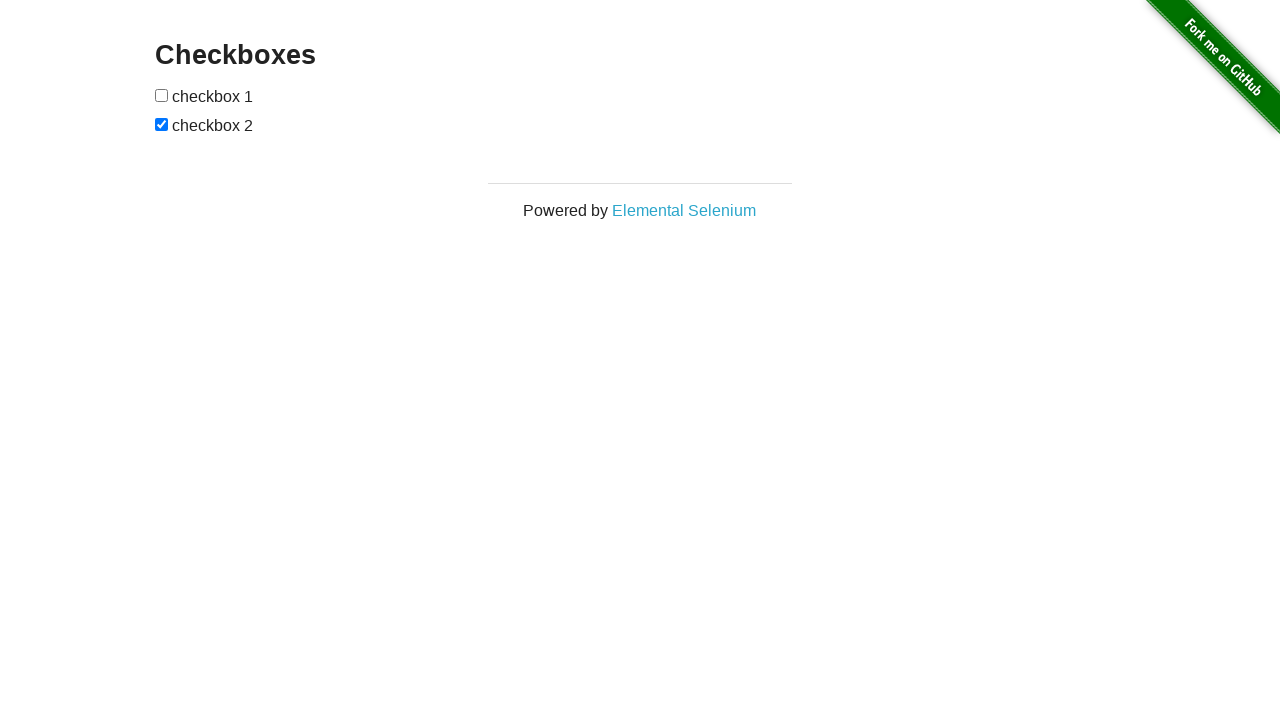

Located first checkbox element
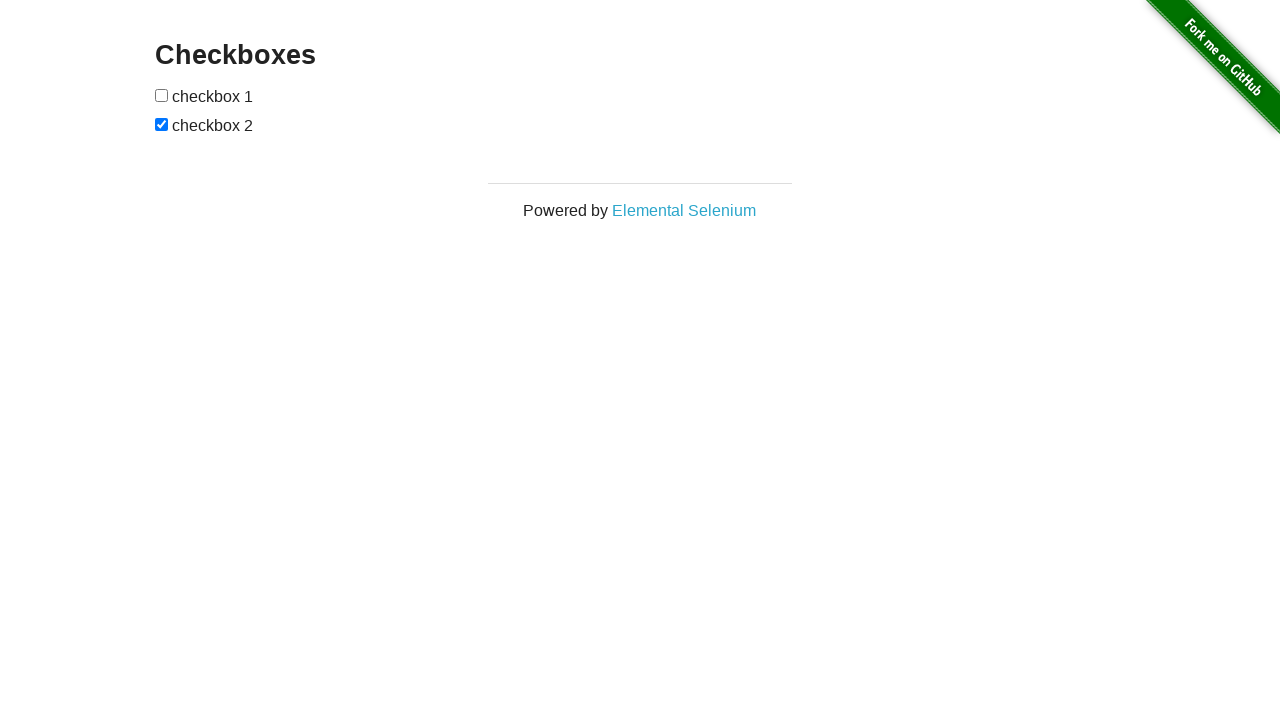

Located second checkbox element
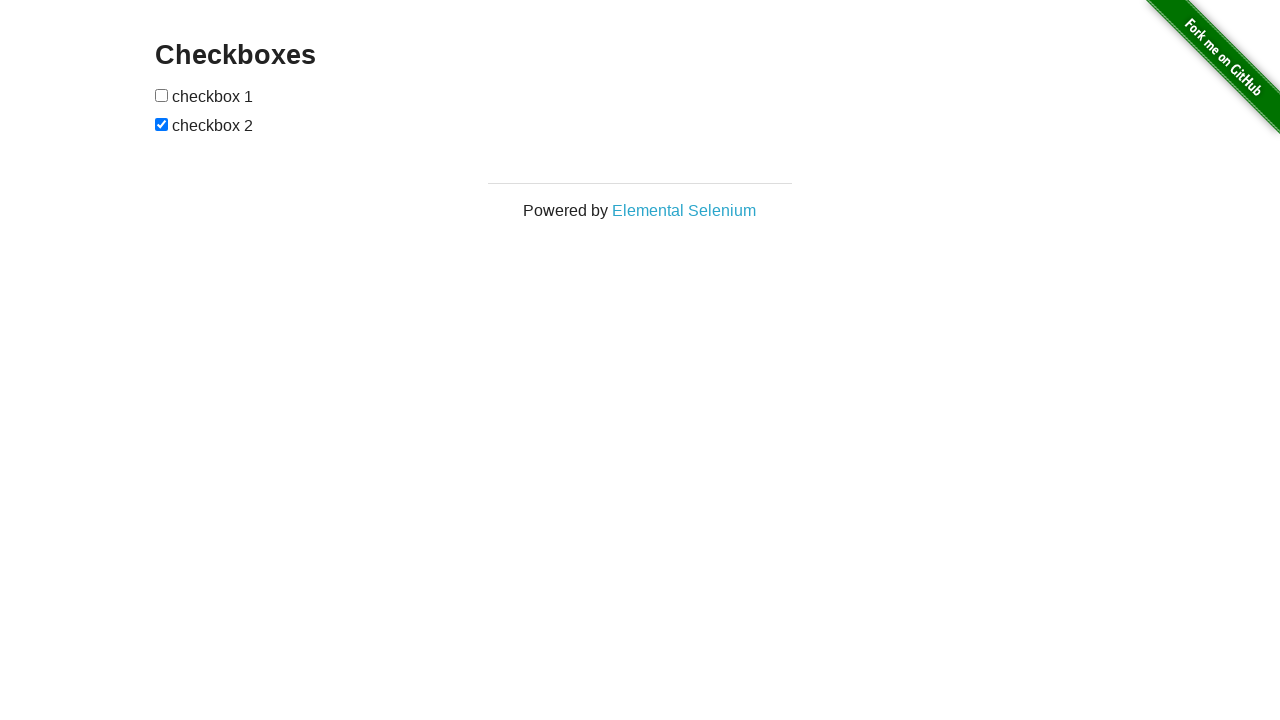

Checked first checkbox - it was not selected at (162, 95) on (//input)[1]
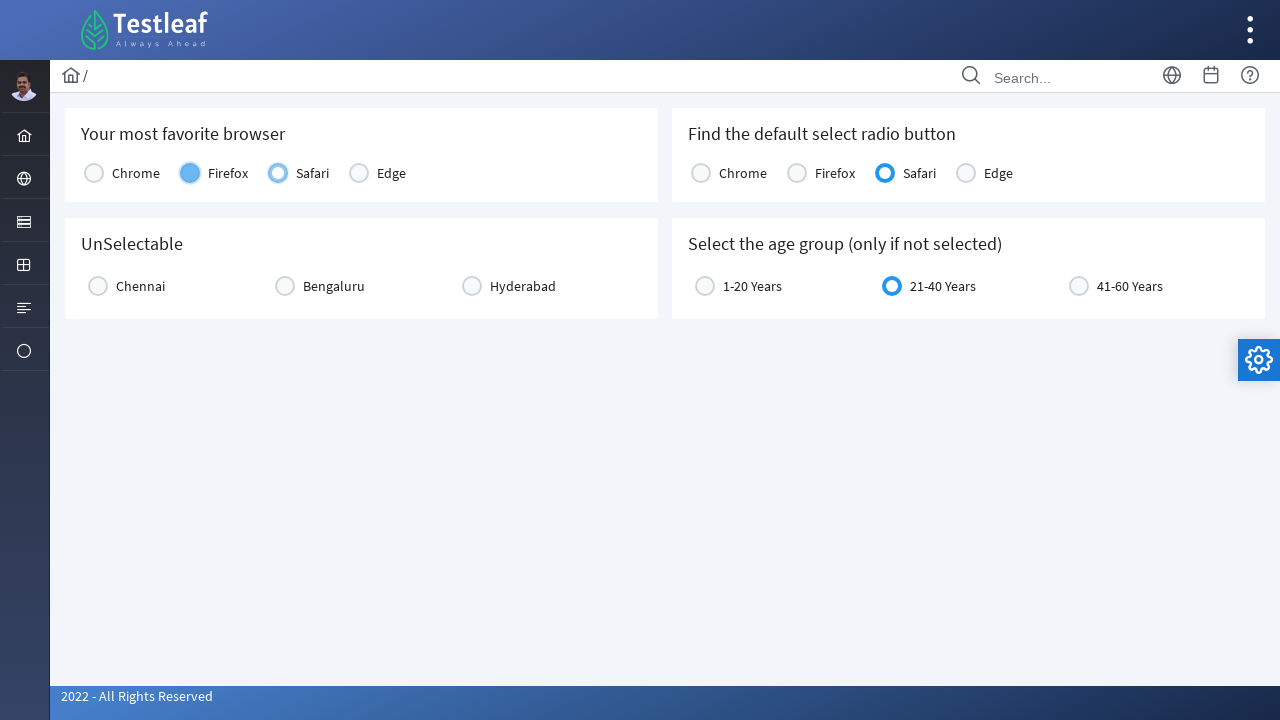

Clicked first checkbox
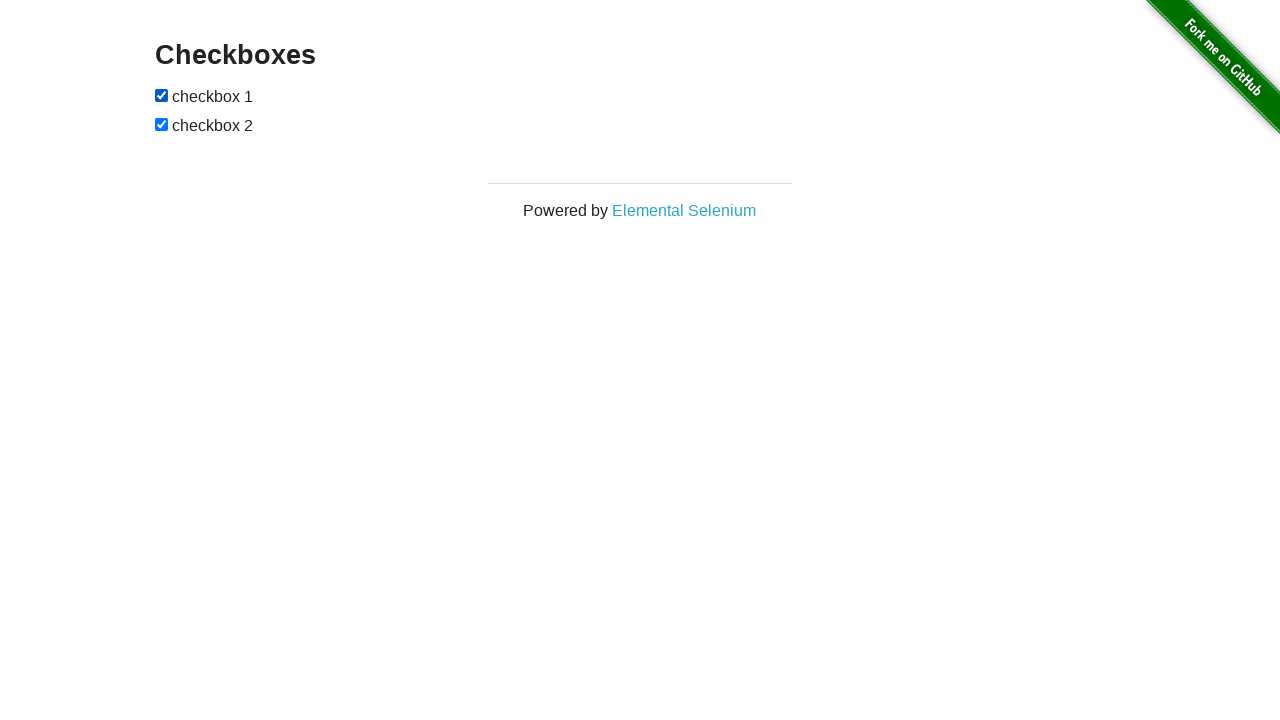

Second checkbox was already selected, skipped clicking
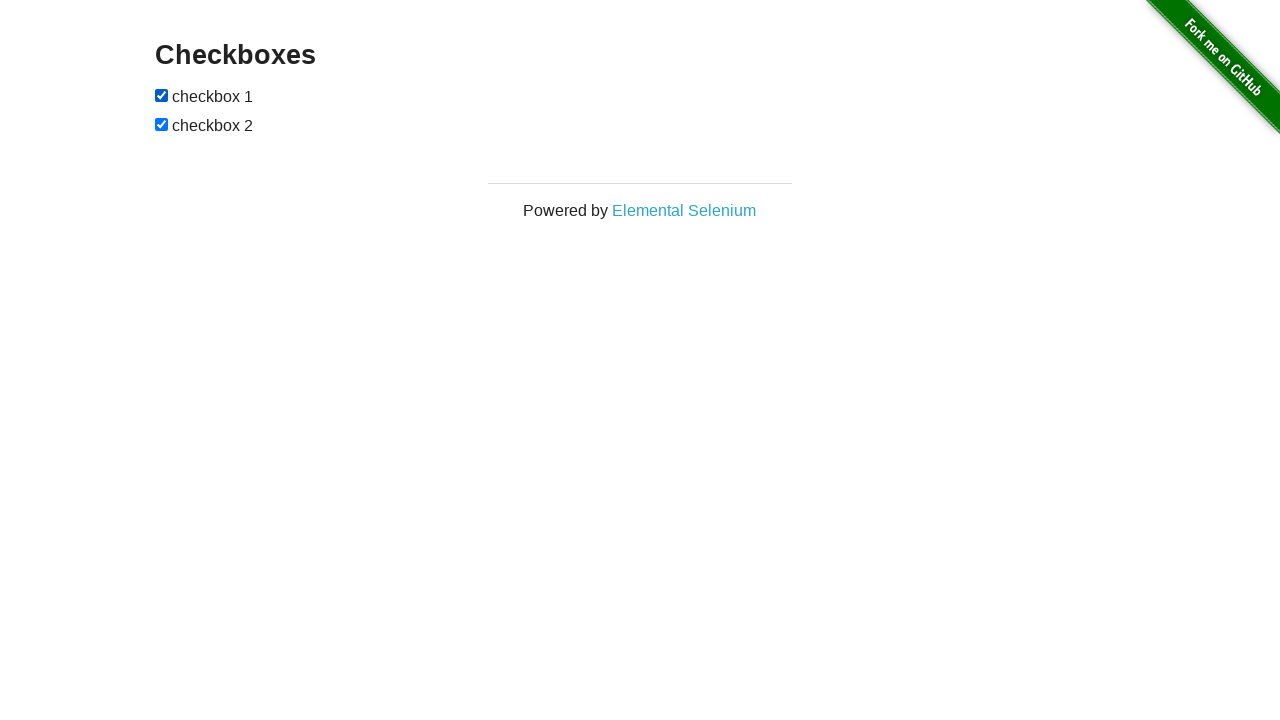

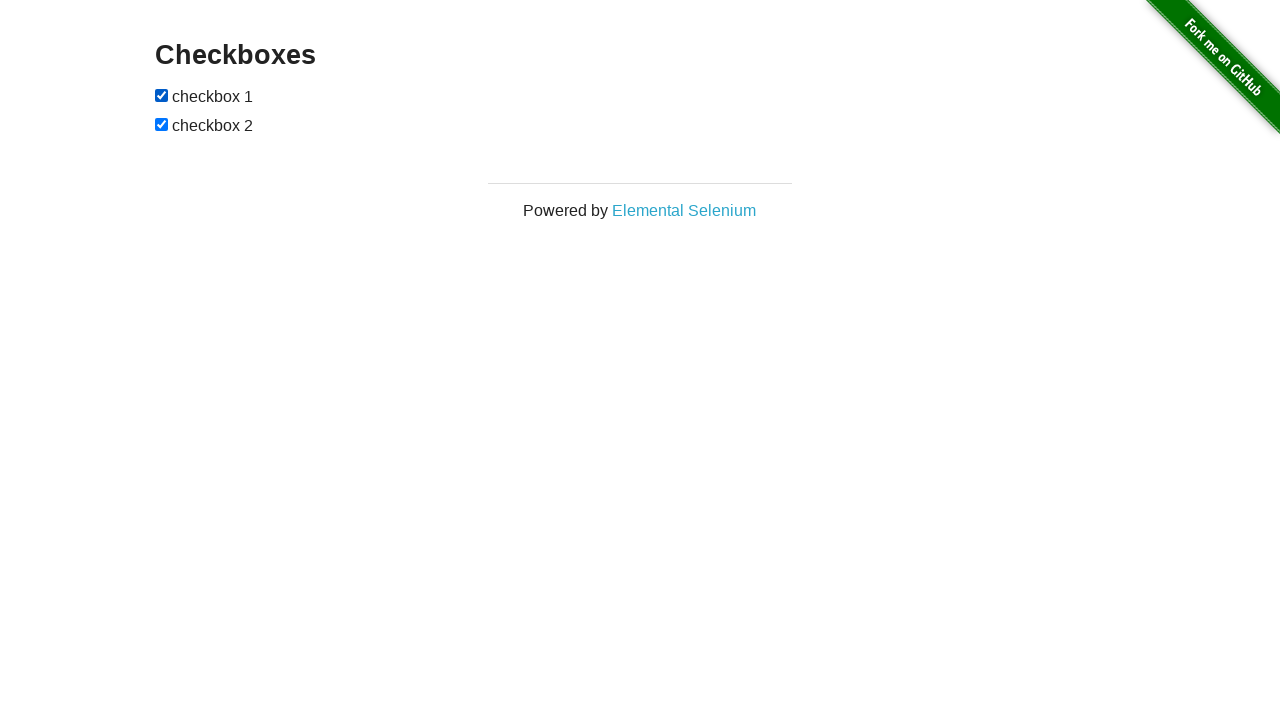